Opens the dev.to homepage and verifies that the current URL matches the expected URL

Starting URL: https://dev.to/

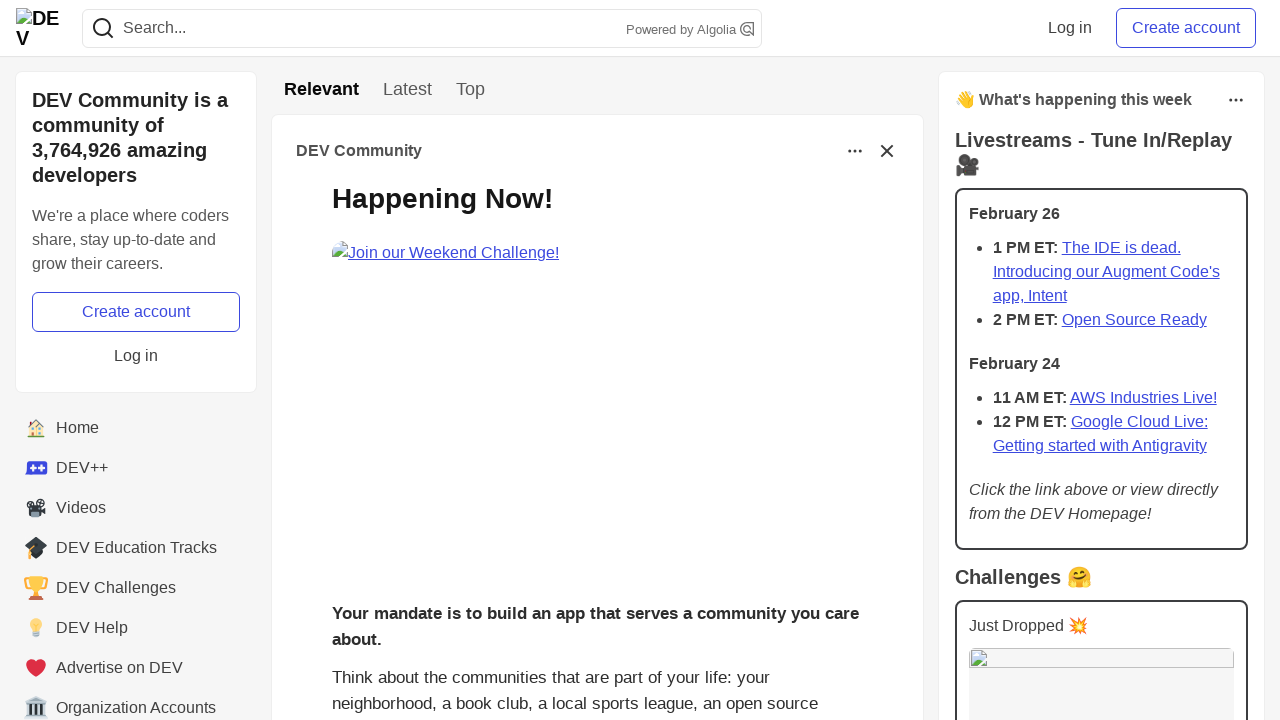

Navigated to dev.to homepage
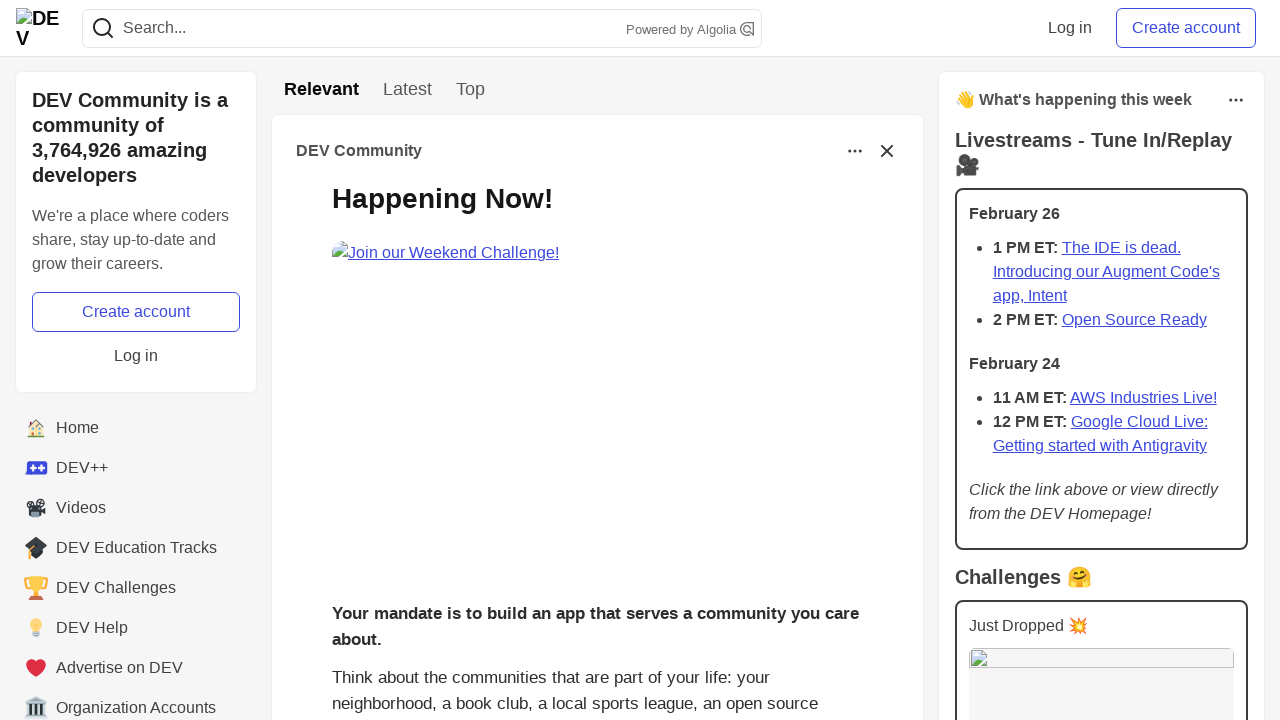

Verified that current URL matches expected dev.to homepage URL
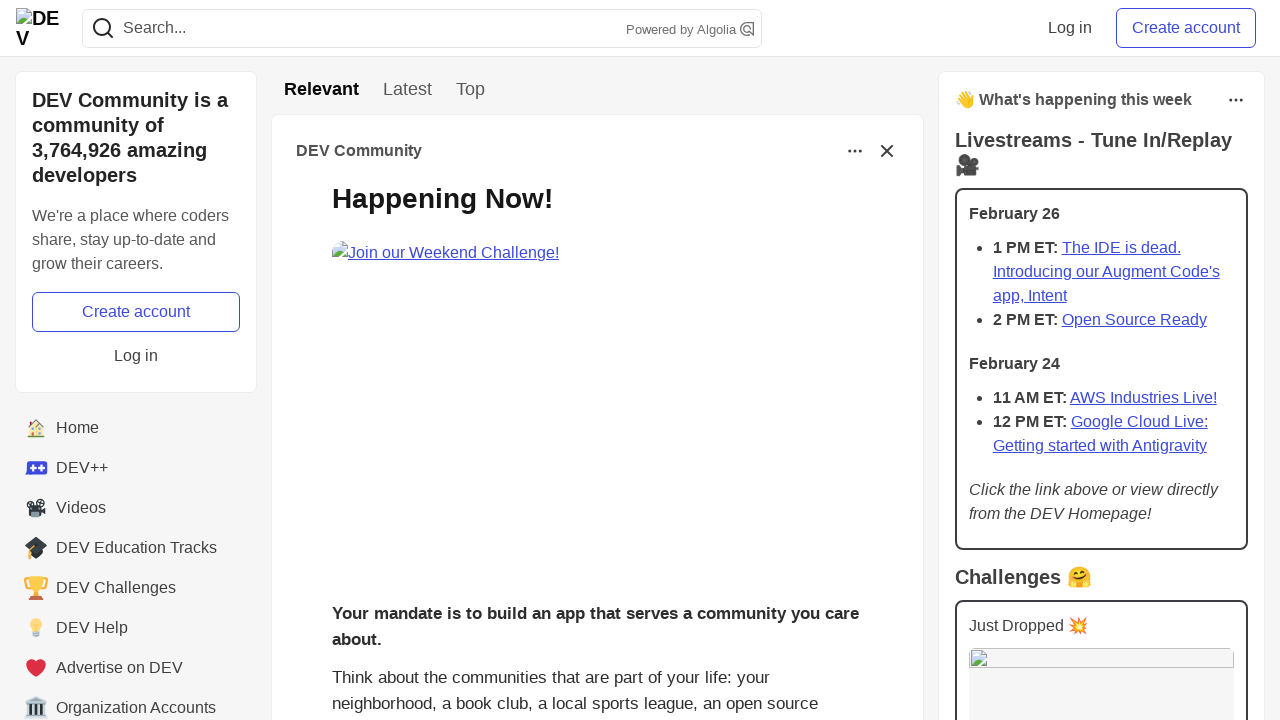

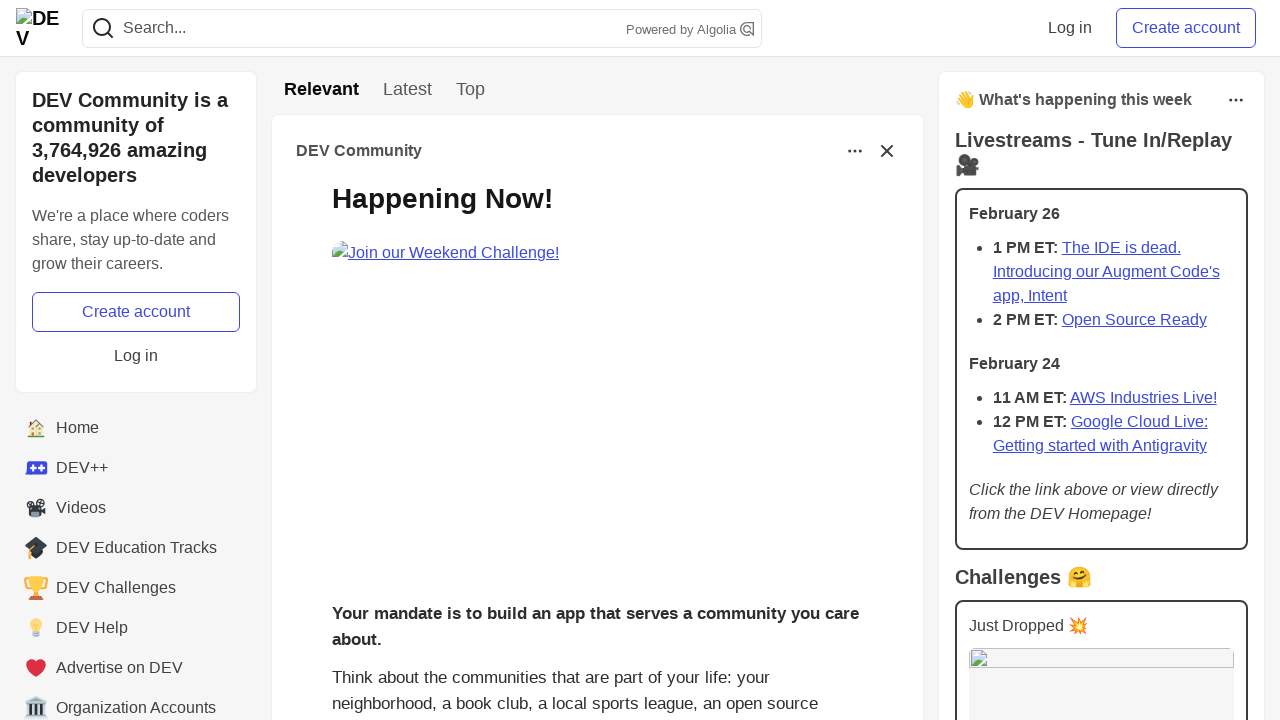